Tests adding an e-book product to the shopping cart by clicking the "Add to Cart" button on the E-Junkie shop demo site

Starting URL: https://shopdemo.e-junkie.com/

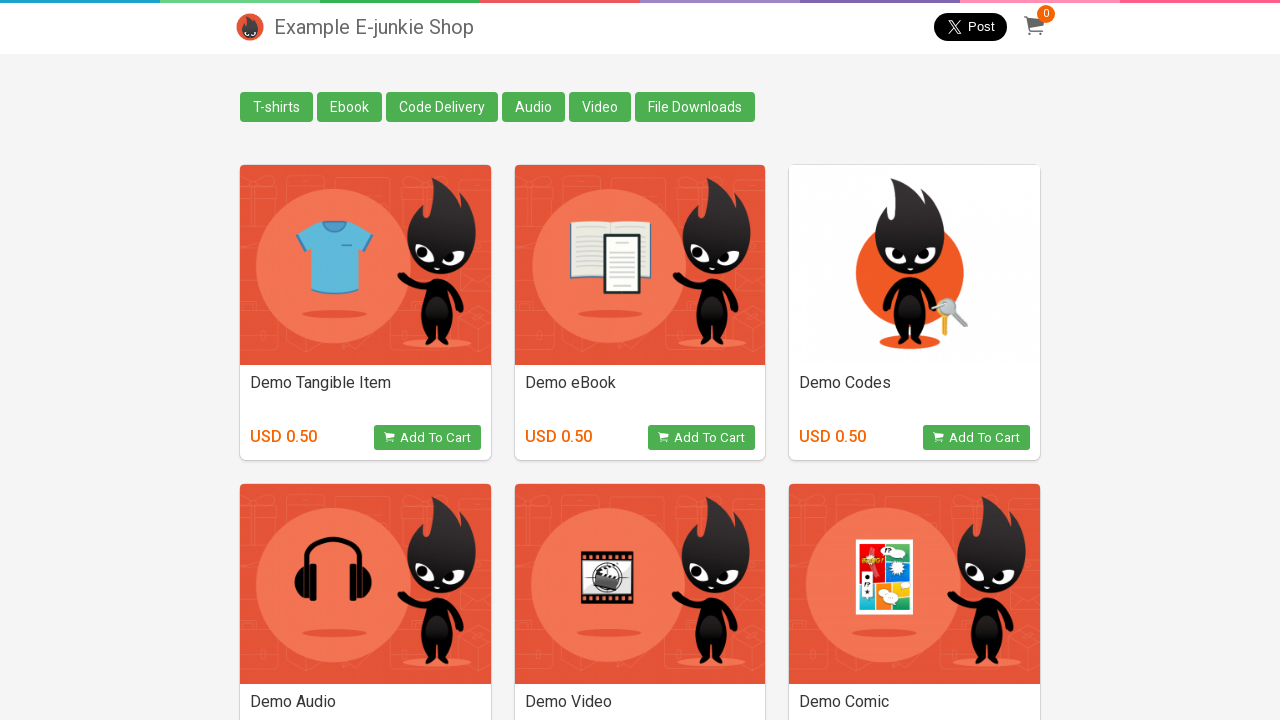

Clicked 'Add to Cart' button for e-book product at (702, 438) on button[onclick="return EJProductClick('1595015')"]
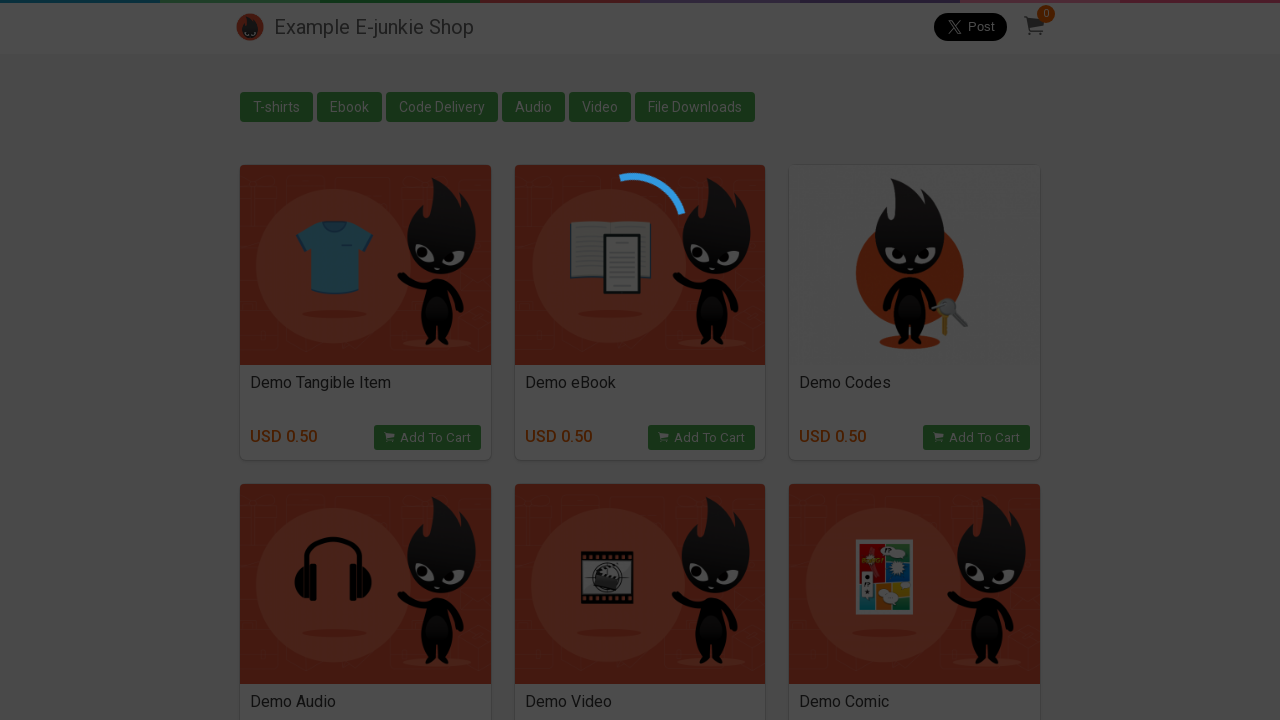

Waited for cart update to complete
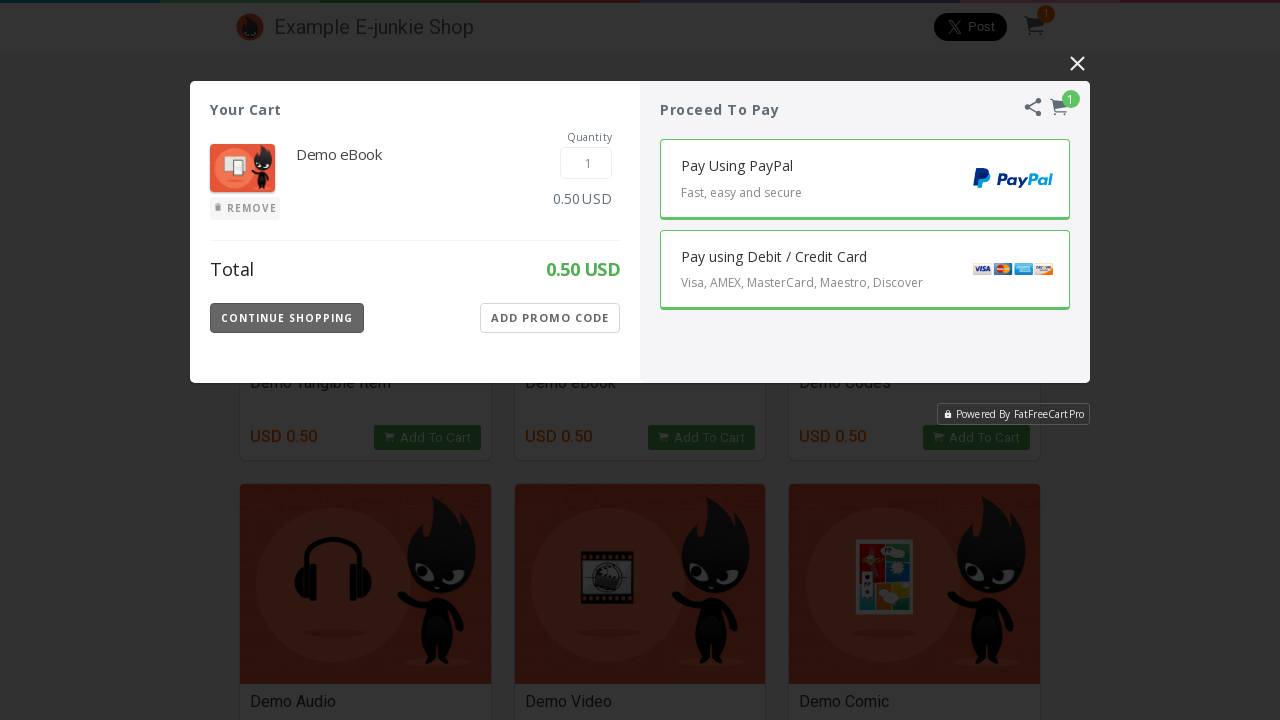

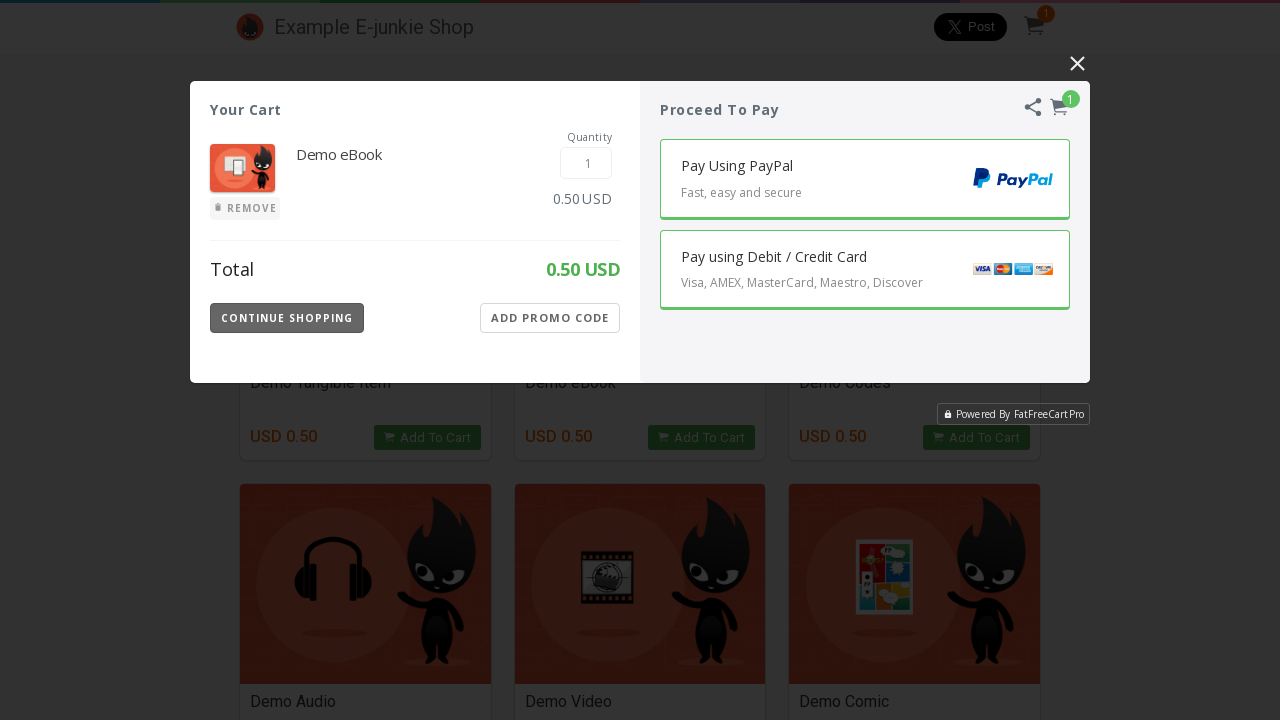